Tests a table with scrolling functionality by scrolling the page and a fixed table, then verifies that the sum of values in the fourth column matches the displayed total

Starting URL: https://rahulshettyacademy.com/AutomationPractice/

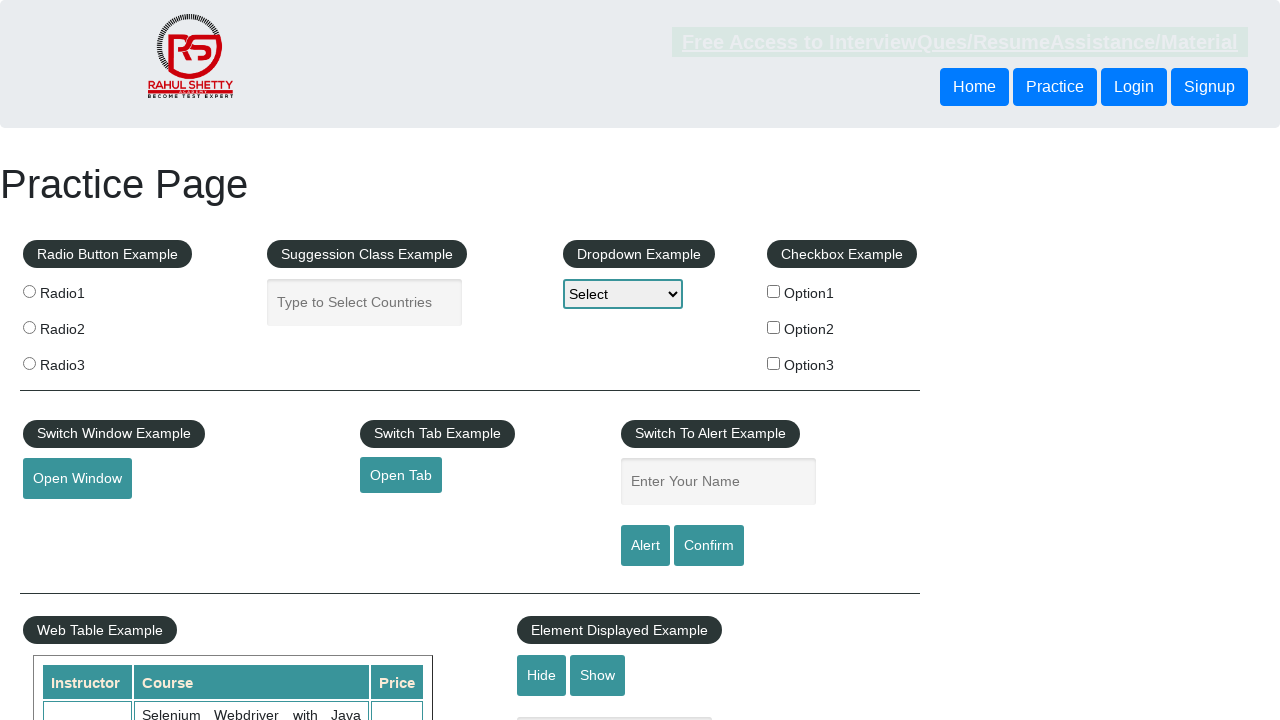

Scrolled main window down by 500 pixels
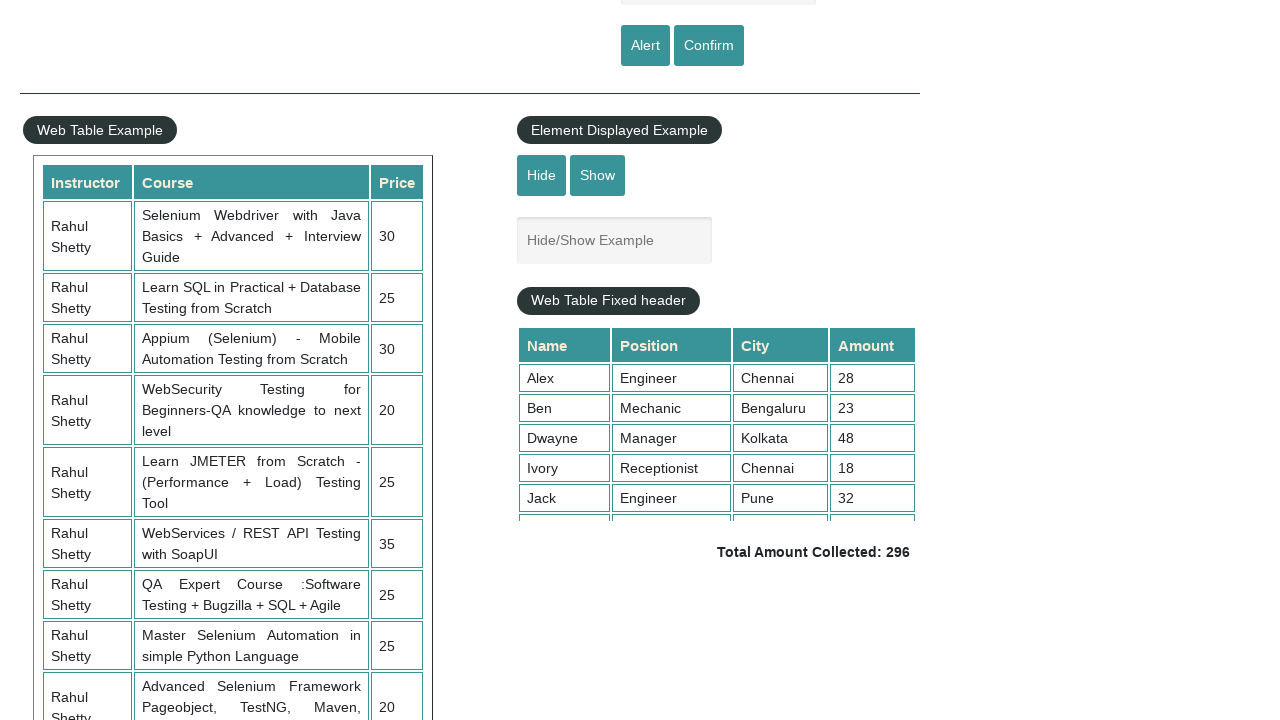

Scrolled fixed table element down by 500 pixels
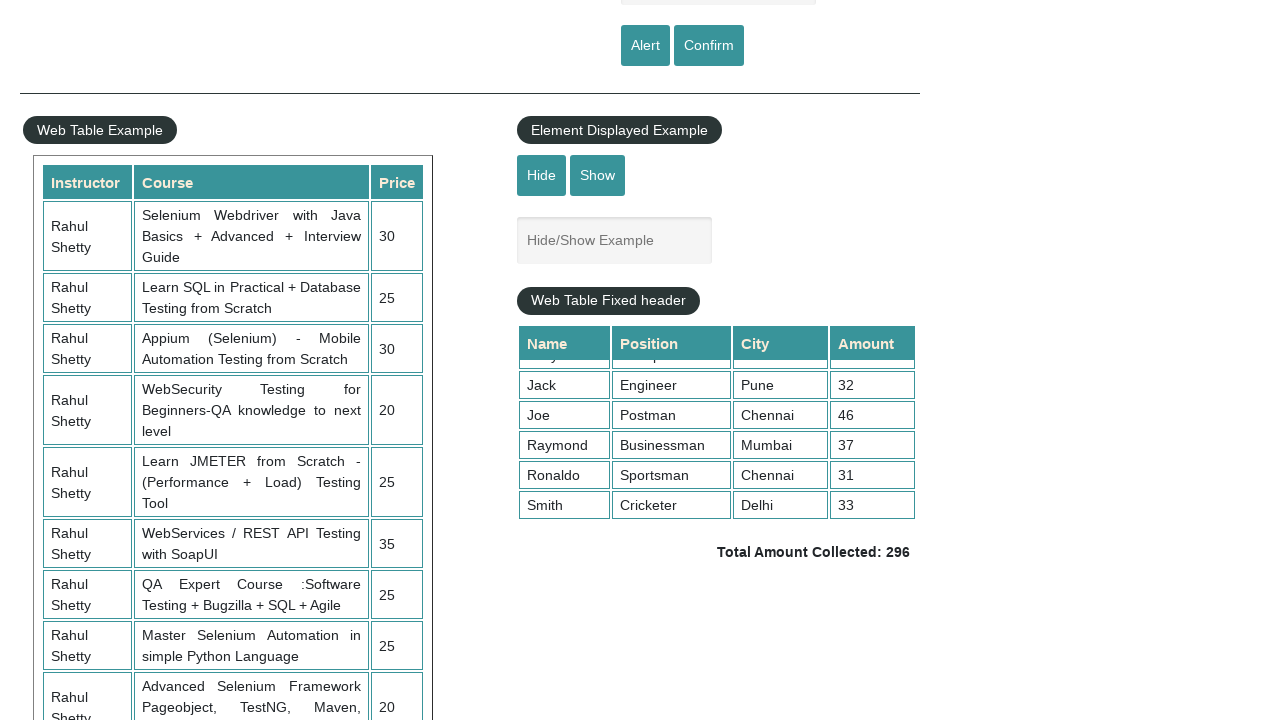

Retrieved all values from 4th column of table (9 values found)
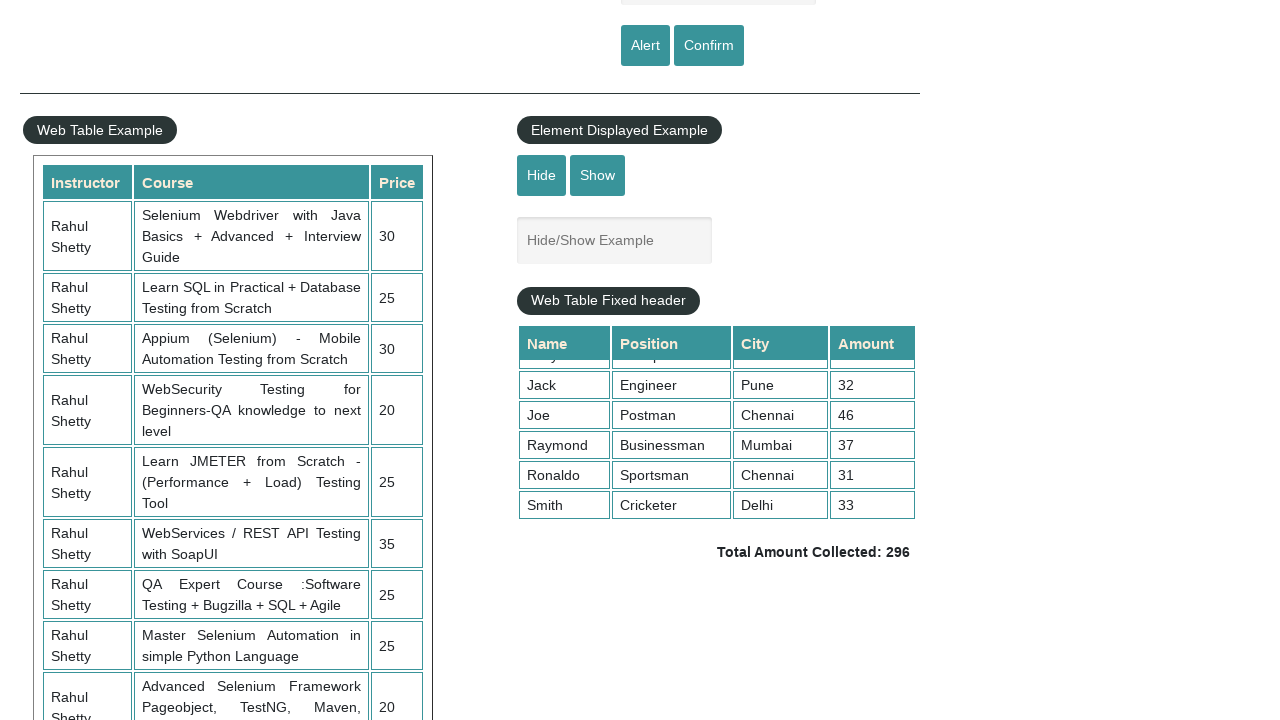

Calculated sum of all 4th column values: 296
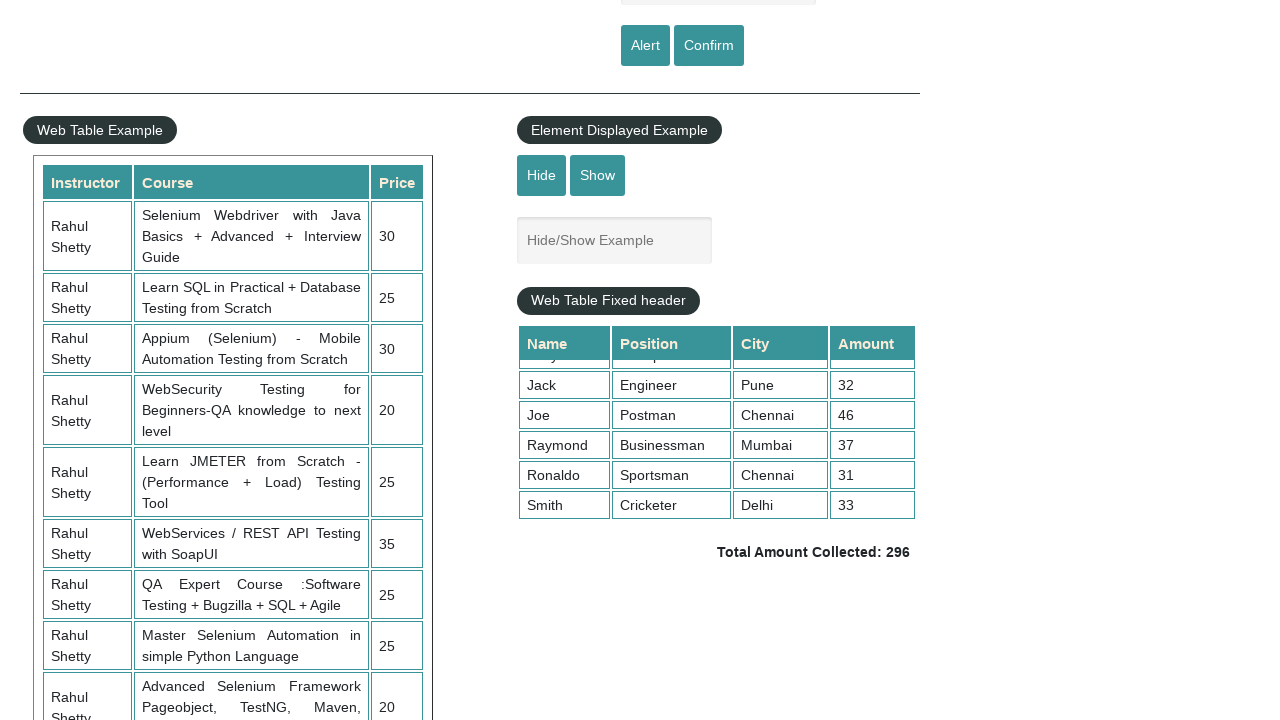

Retrieved displayed total amount text:  Total Amount Collected: 296 
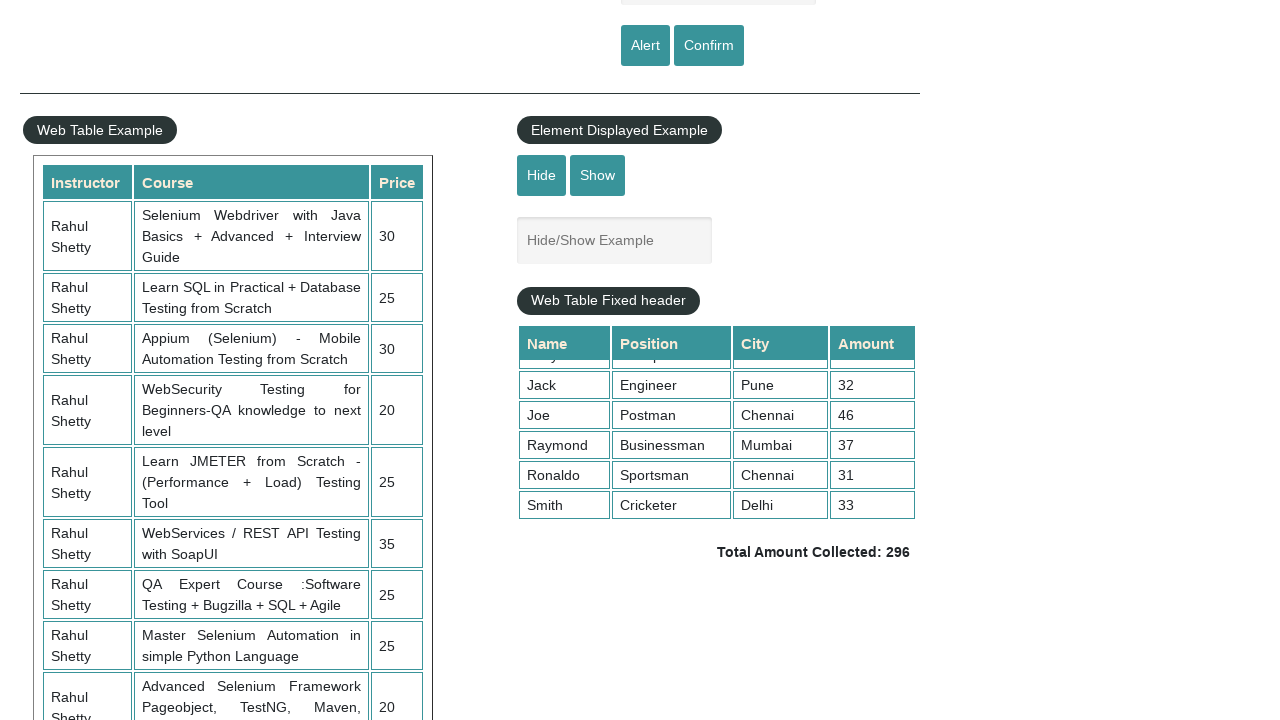

Parsed total amount value: 296
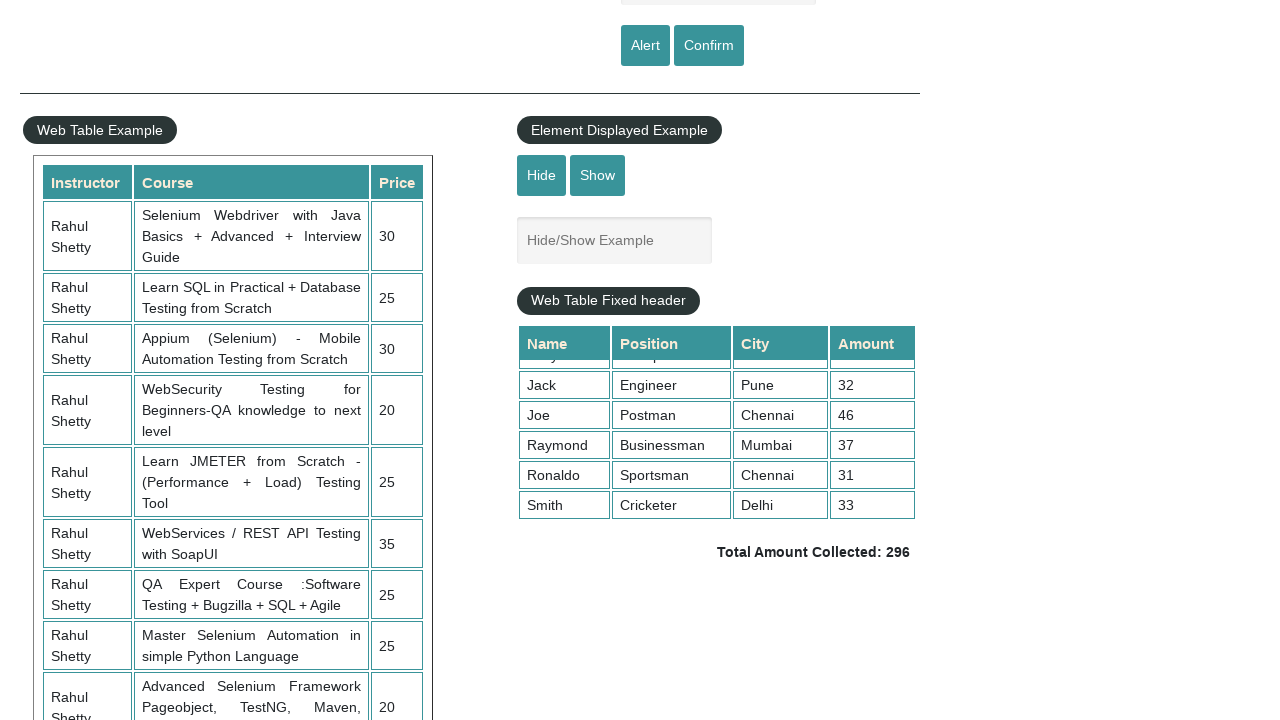

Verified that calculated sum (296) matches displayed total (296)
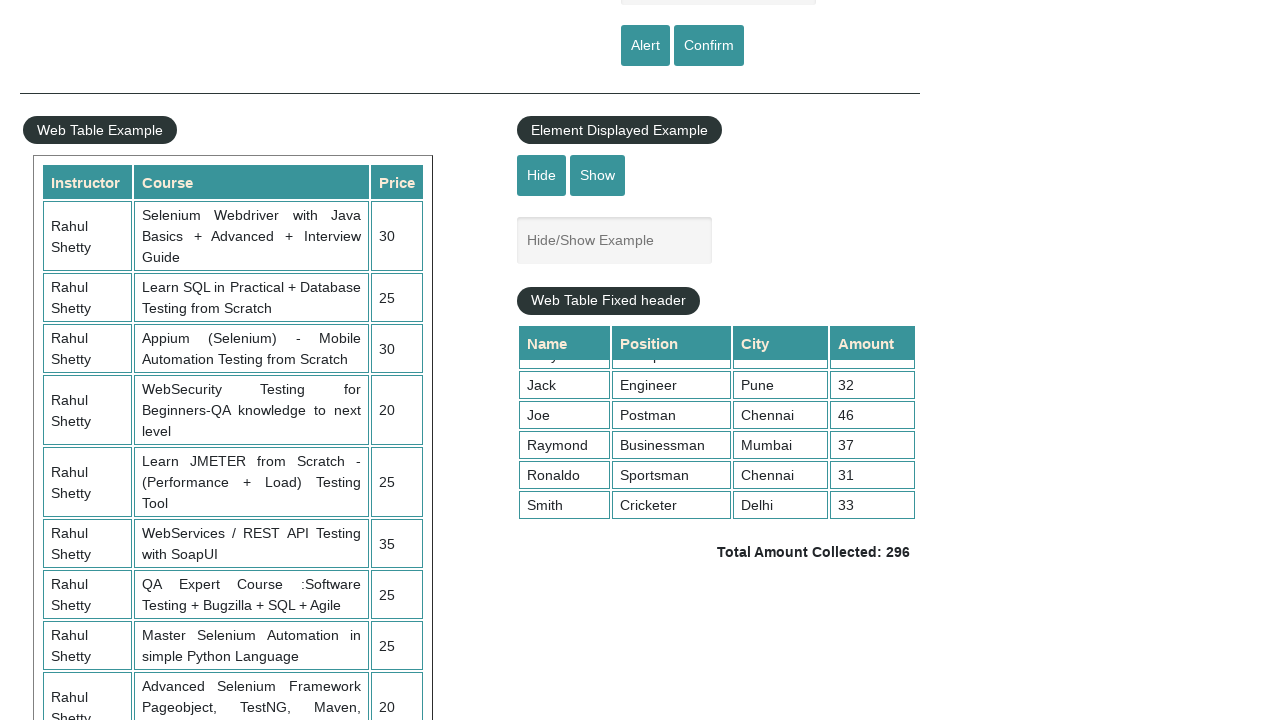

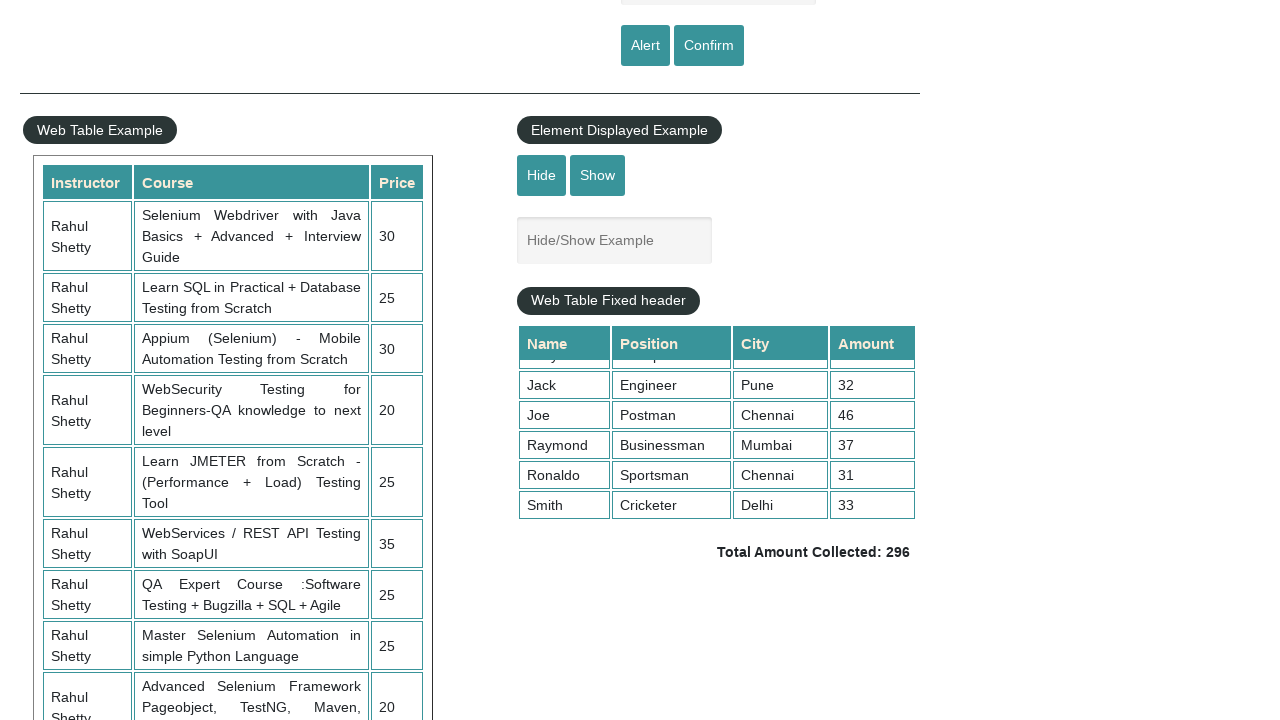